Tests launching the application and verifying that the homepage loads with correct title and category sections

Starting URL: https://demoblaze.com/

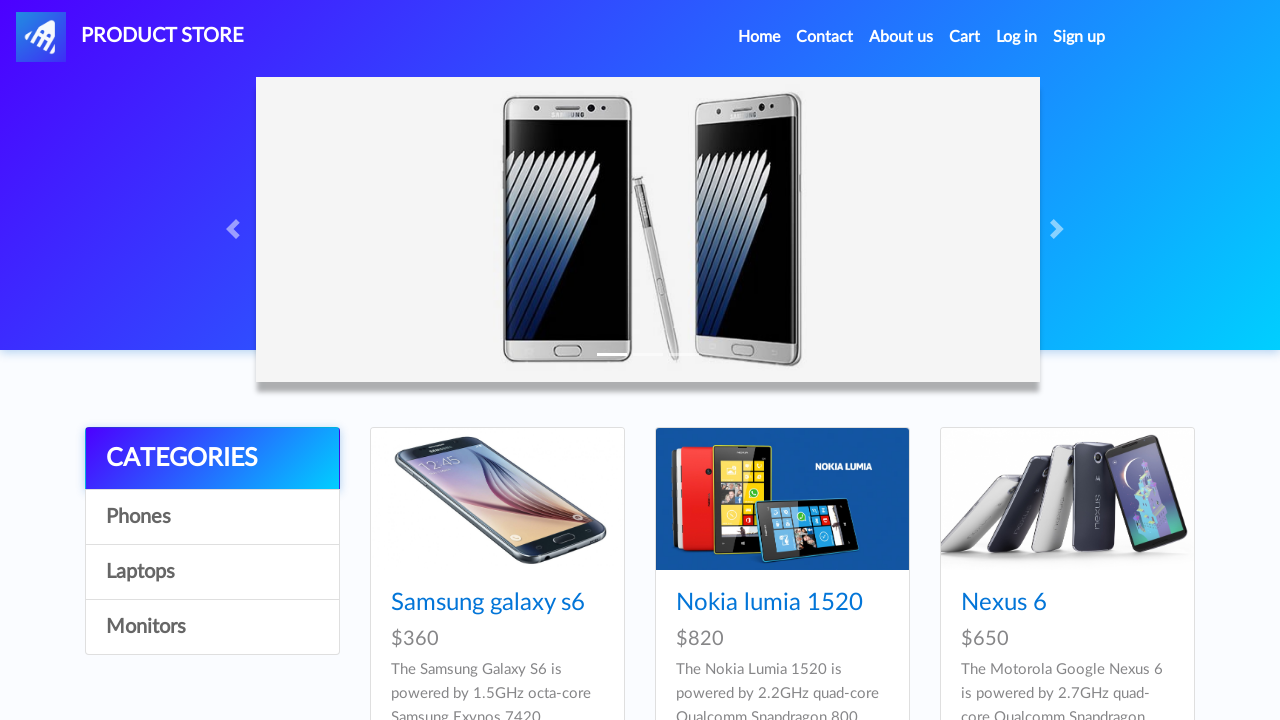

Verified page title is 'STORE'
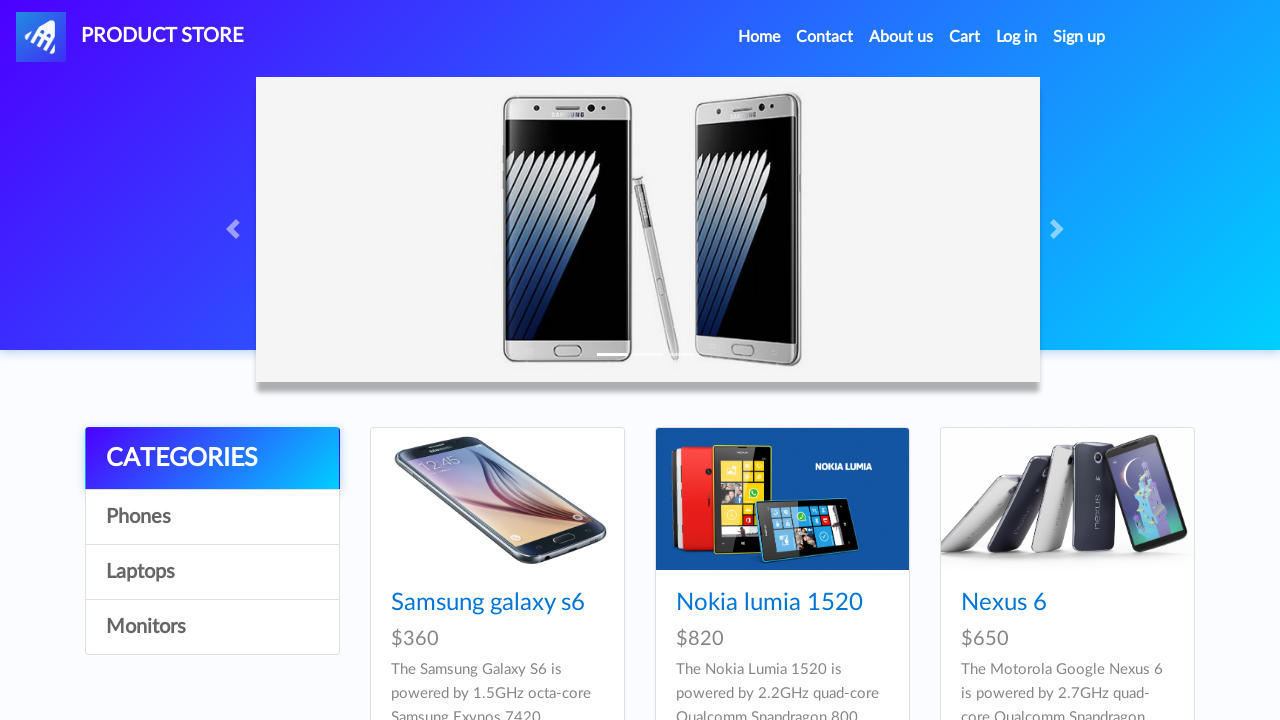

Verified category 'Phones' is present on homepage
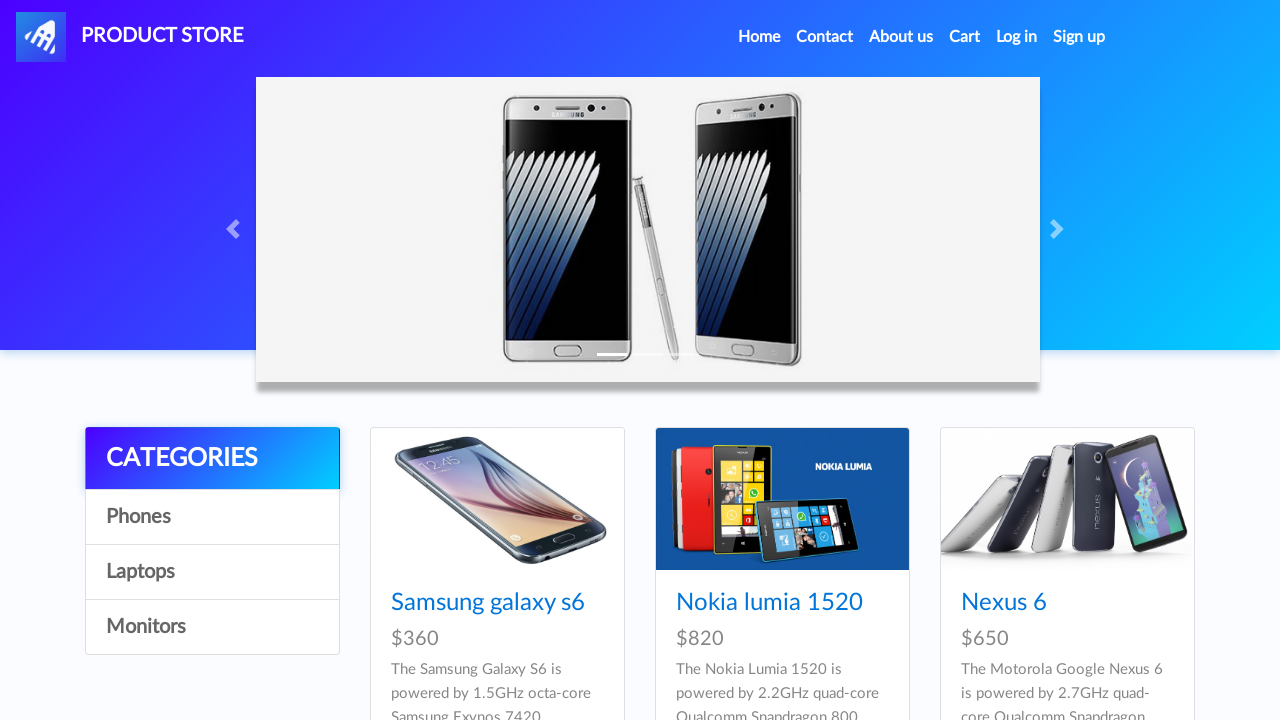

Verified category 'Laptops' is present on homepage
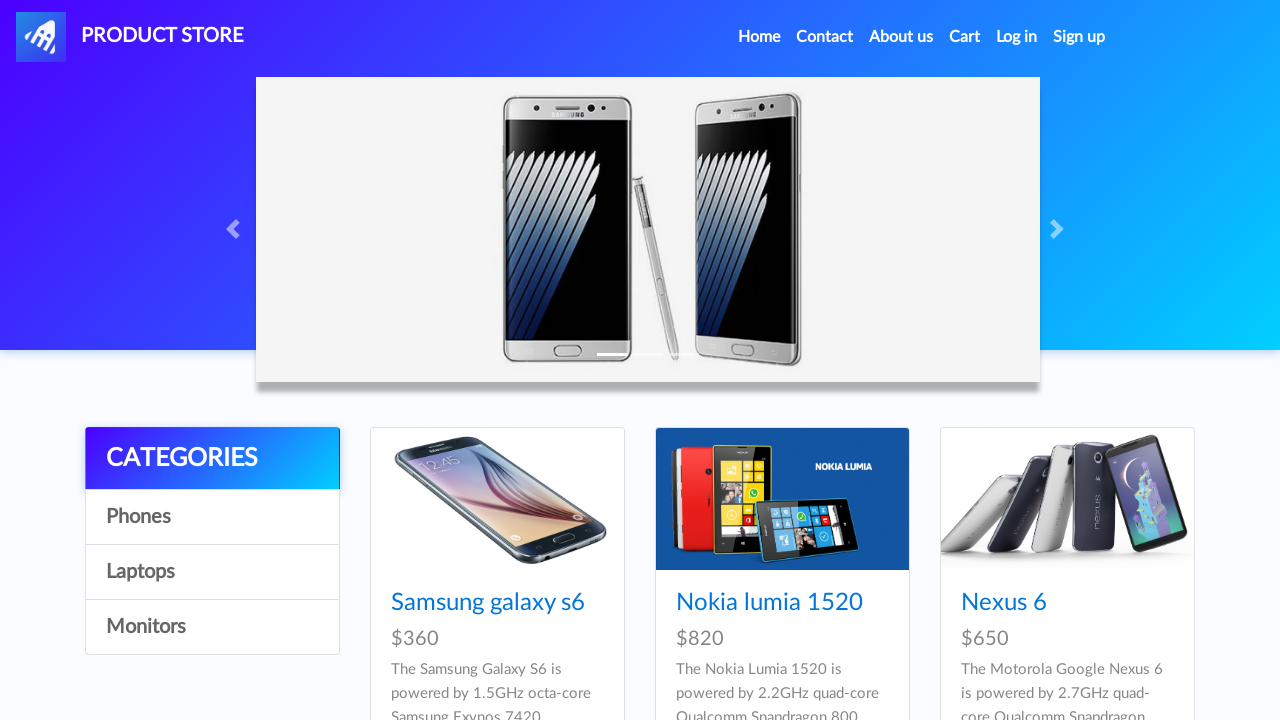

Verified category 'Monitors' is present on homepage
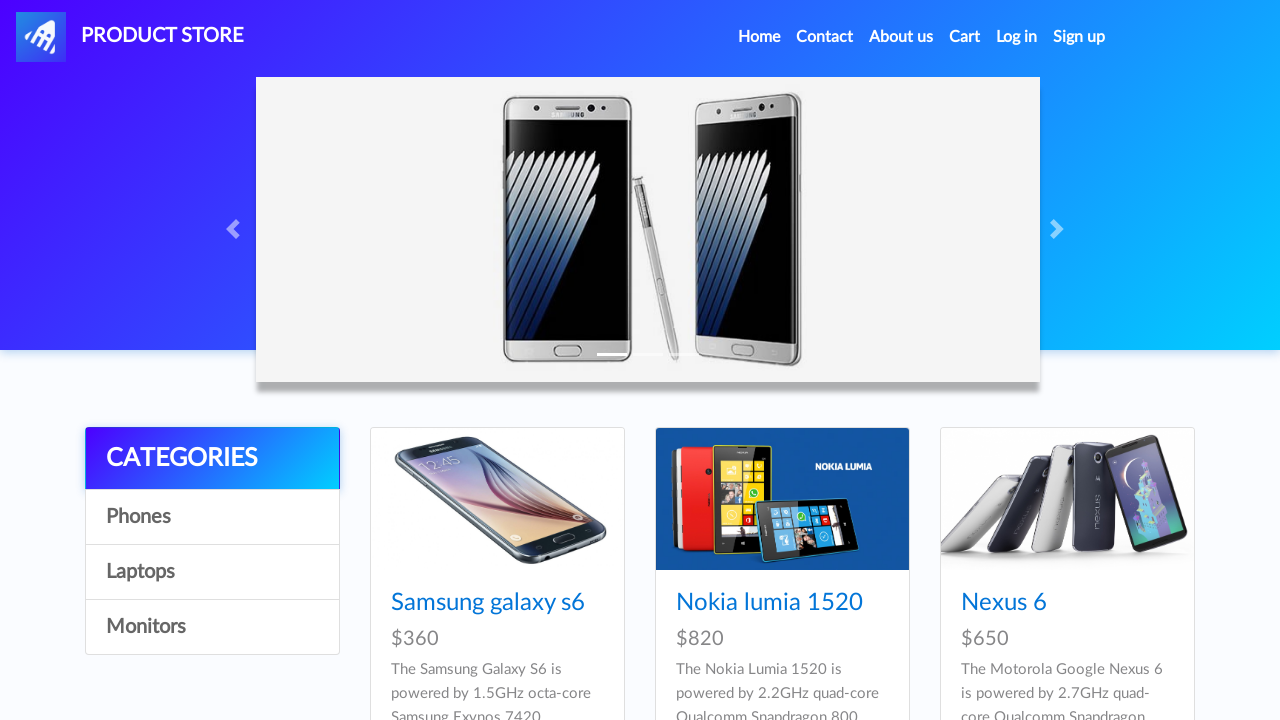

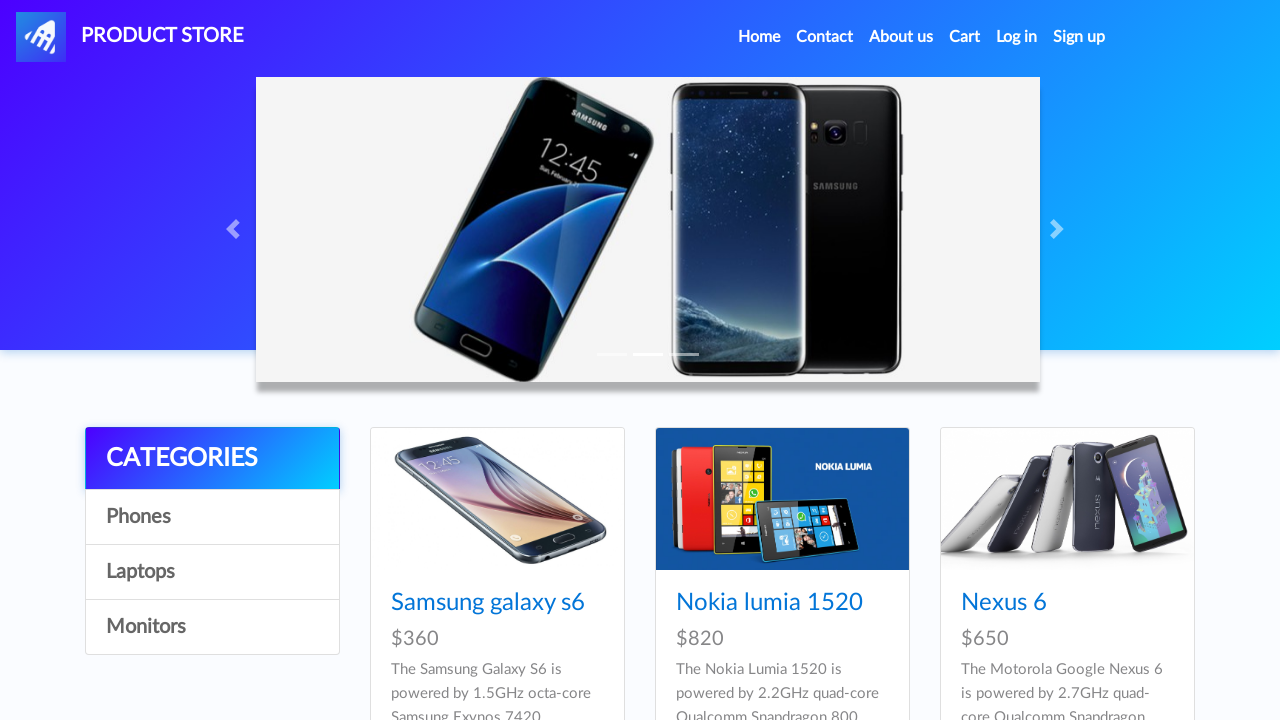